Tests that clicking the generate button produces Lorem Ipsum text starting with the correct opening phrase

Starting URL: https://lipsum.com/

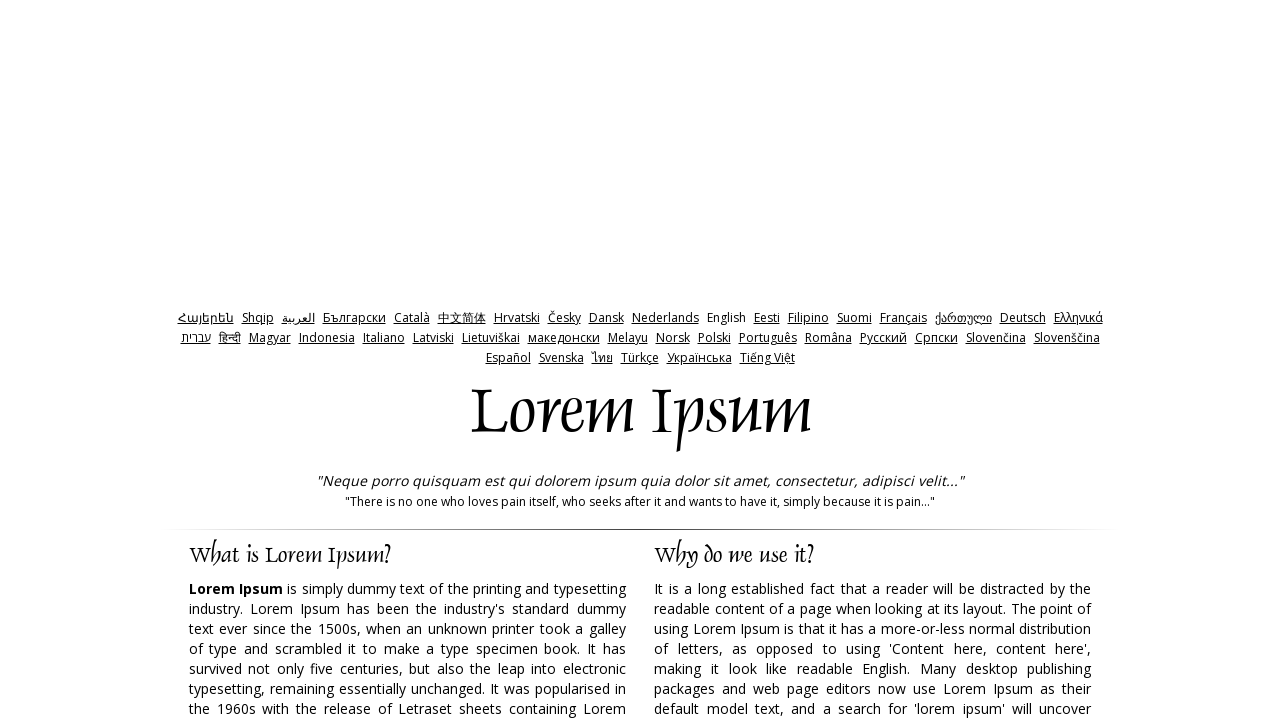

Clicked generate button to produce Lorem Ipsum text at (958, 361) on input#generate
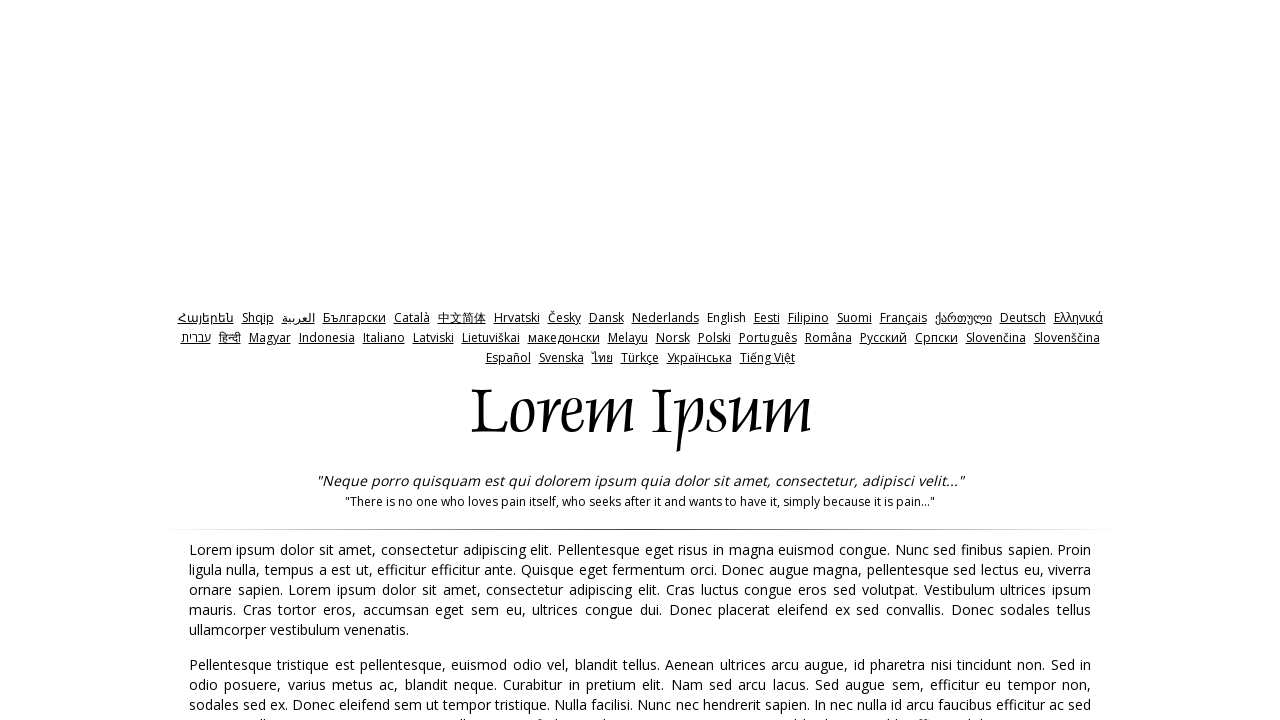

Waited for page to load after clicking generate button
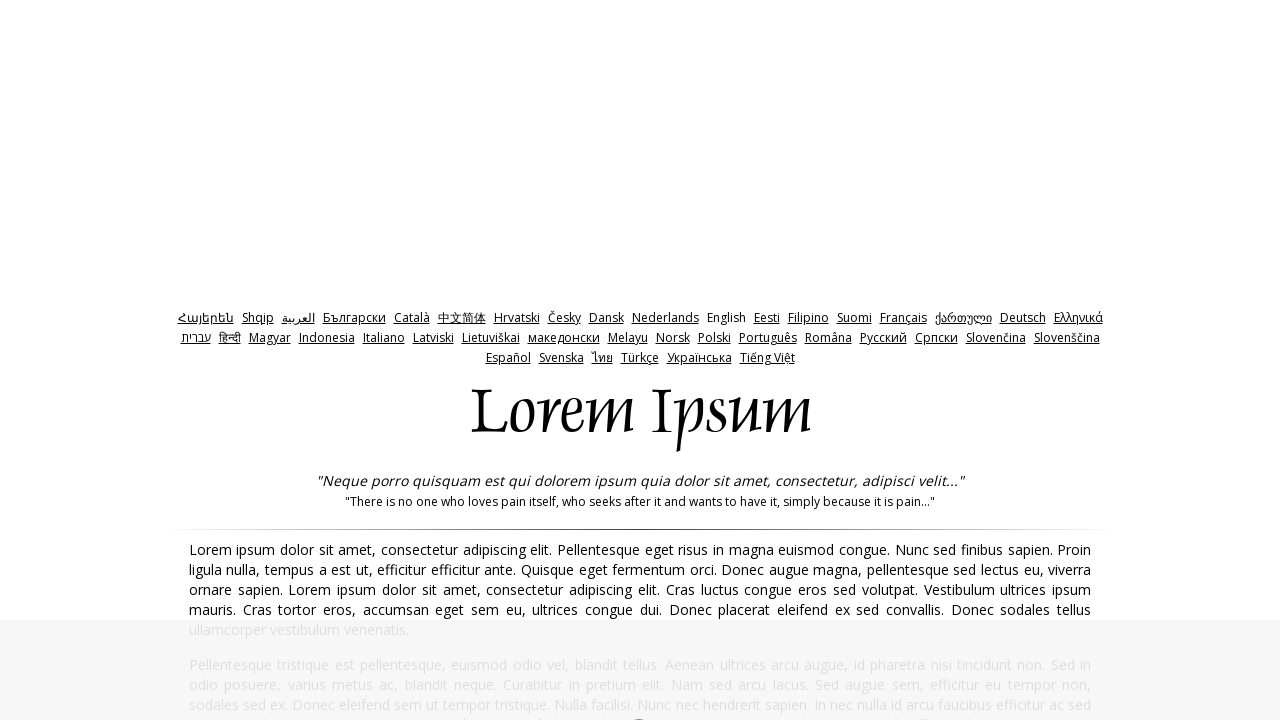

Retrieved text content of first paragraph
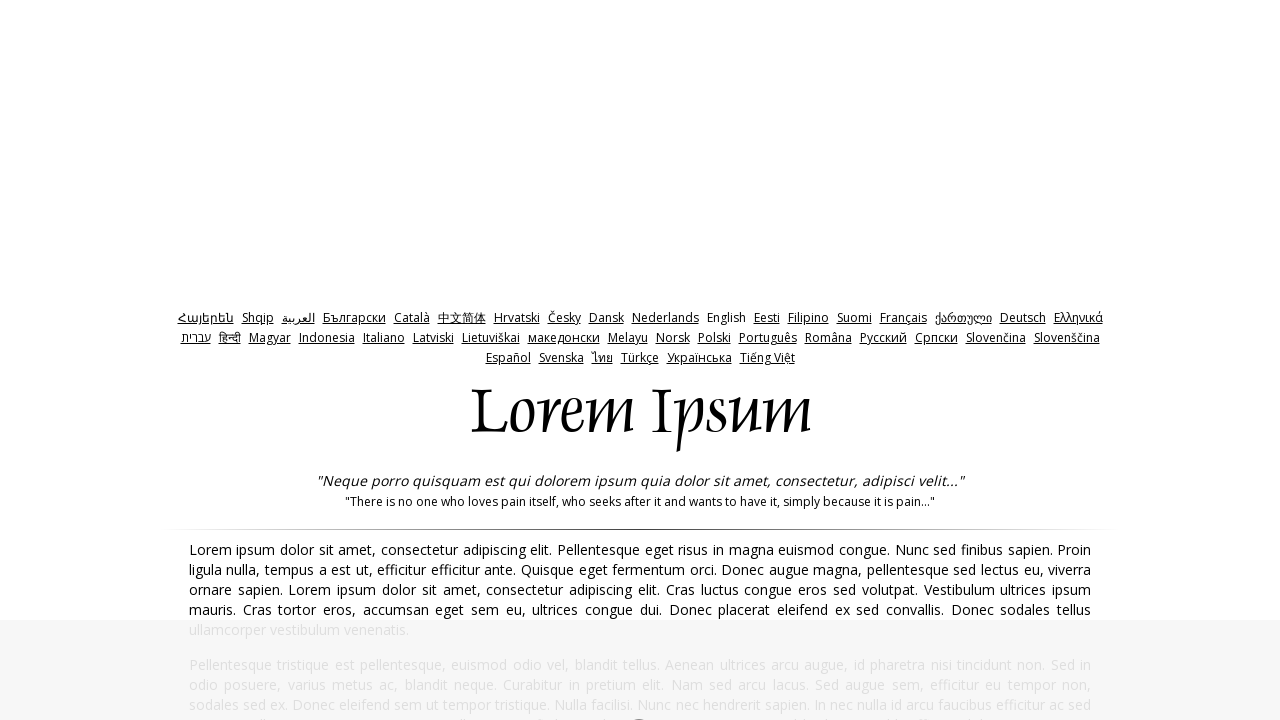

Verified first paragraph starts with correct opening phrase
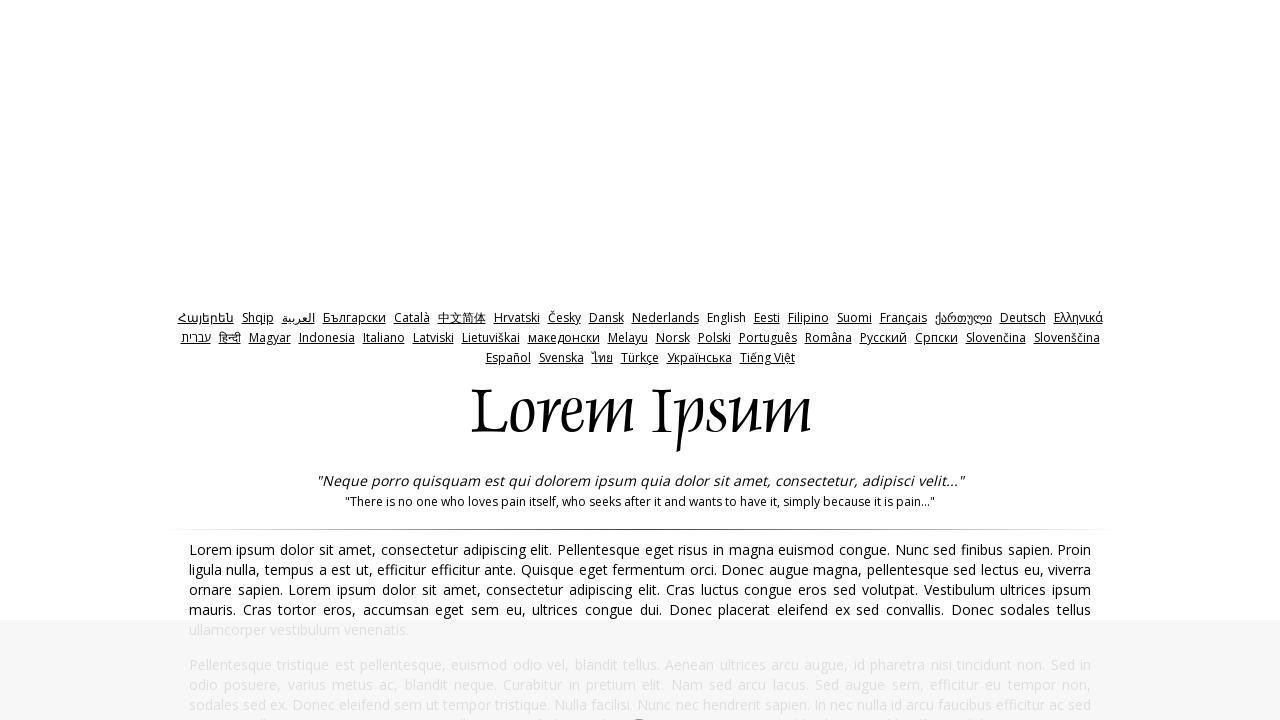

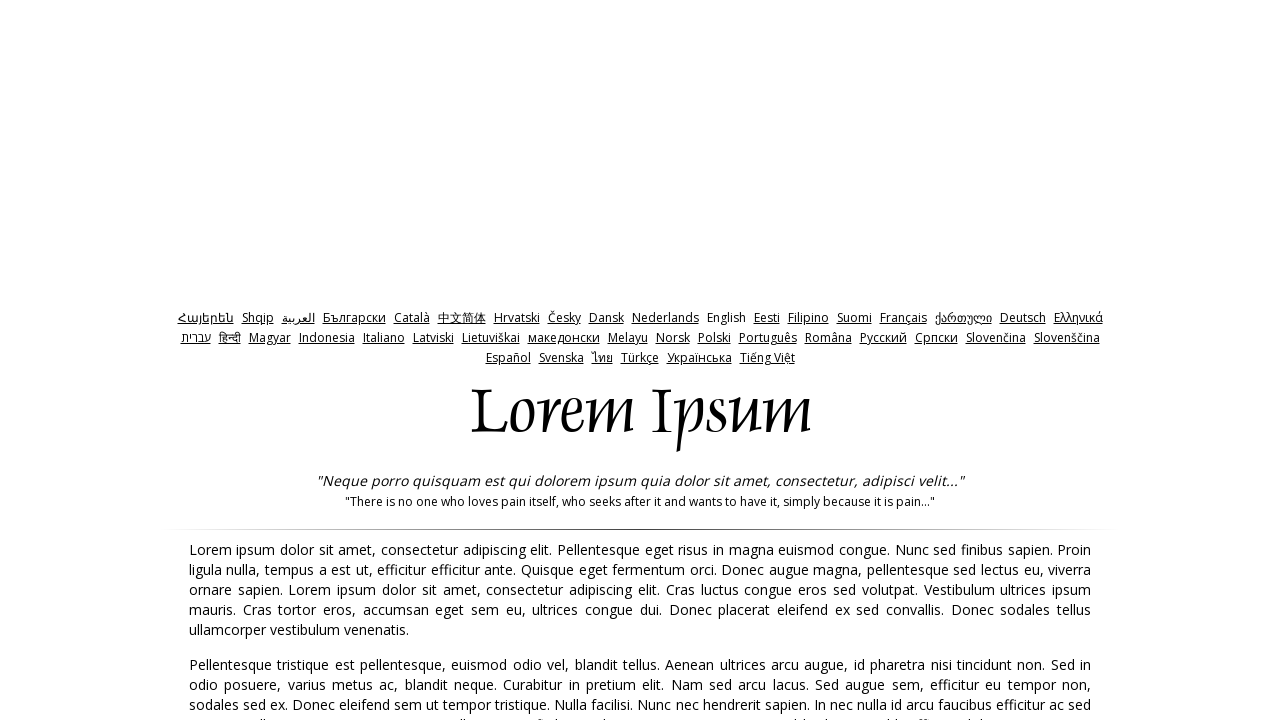